Tests Text Box form by filling name, email, and address fields then verifying output

Starting URL: https://demoqa.com/

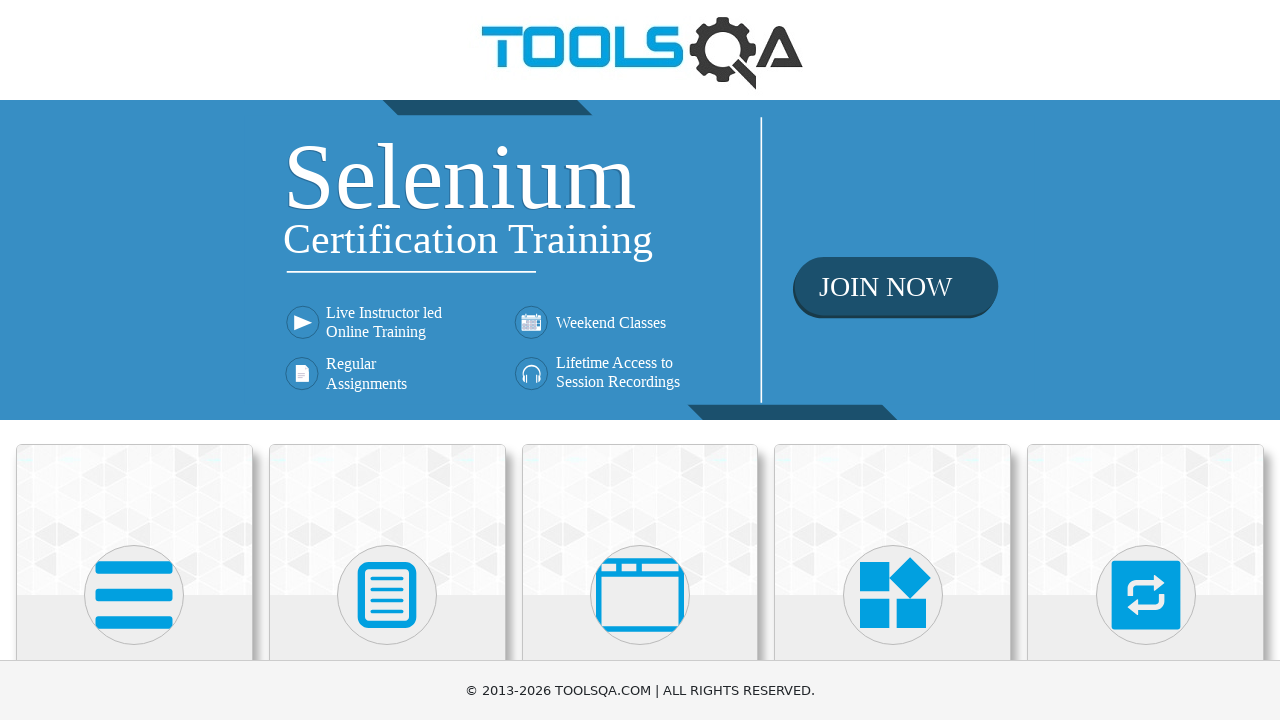

Clicked Elements card at (134, 360) on xpath=(//h5)[1]
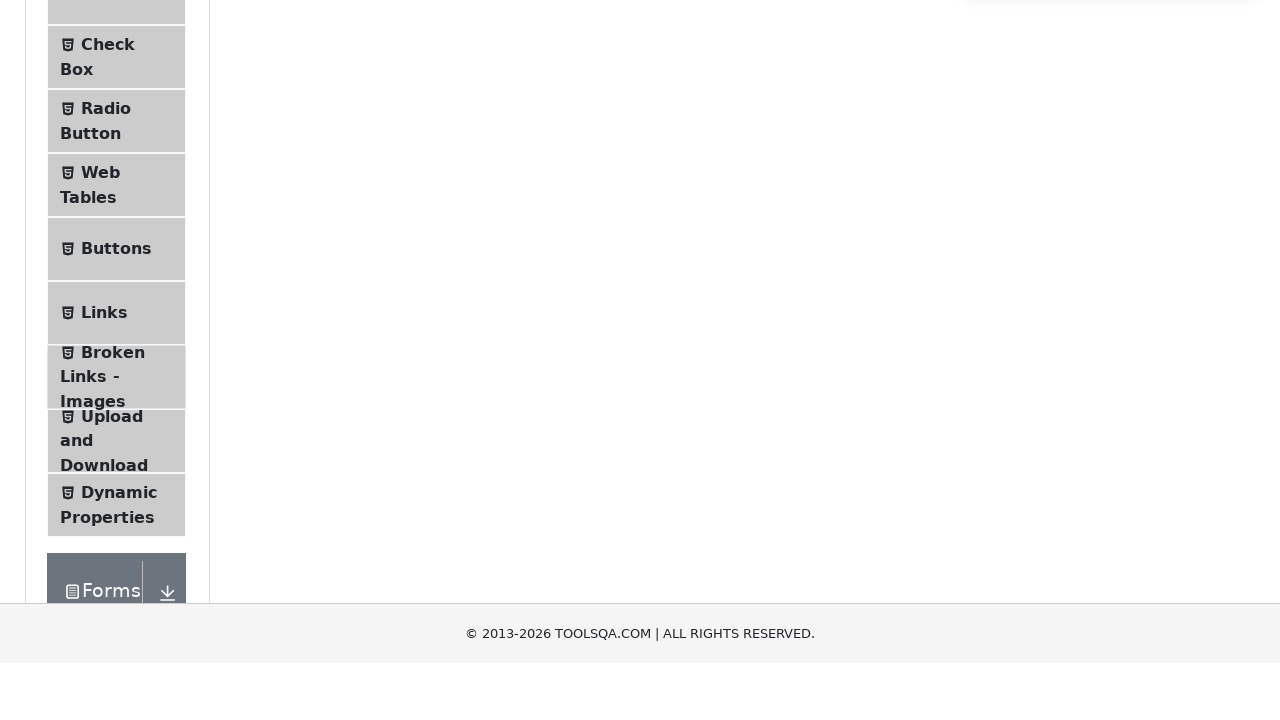

Clicked Text Box option at (119, 261) on xpath=//span[text()='Text Box']
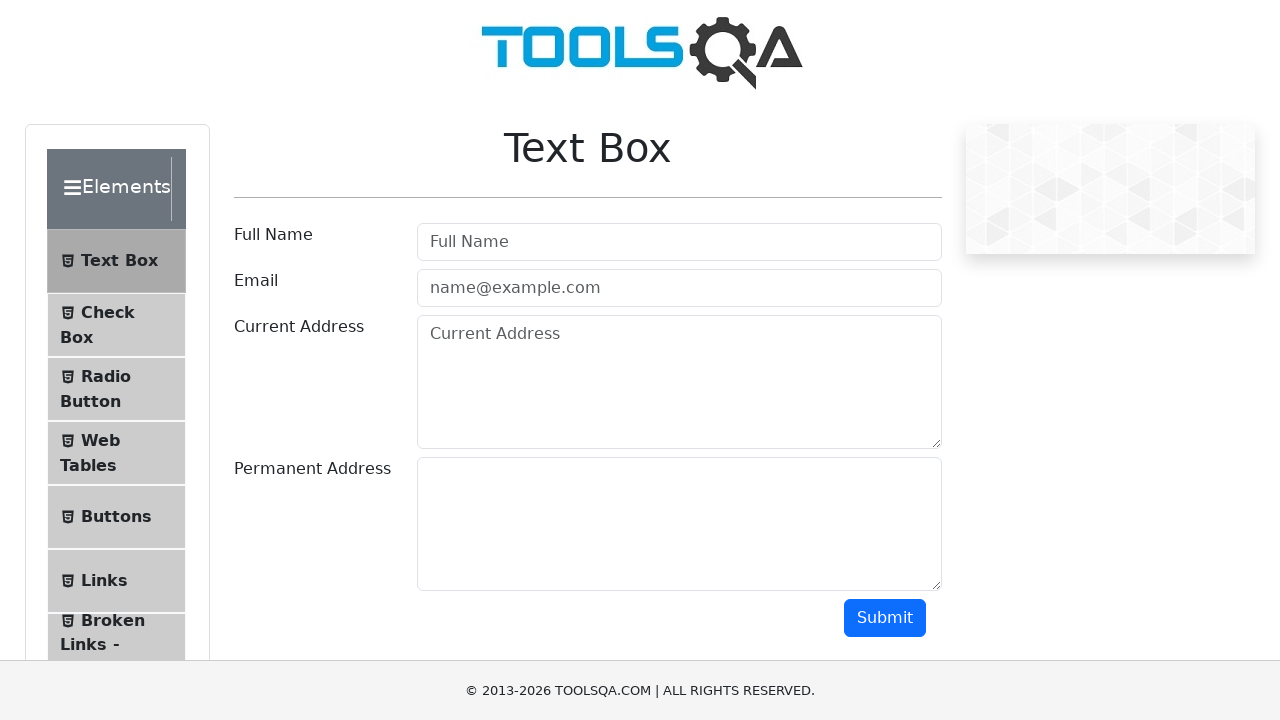

Filled username field with 'Sam Don' on #userName
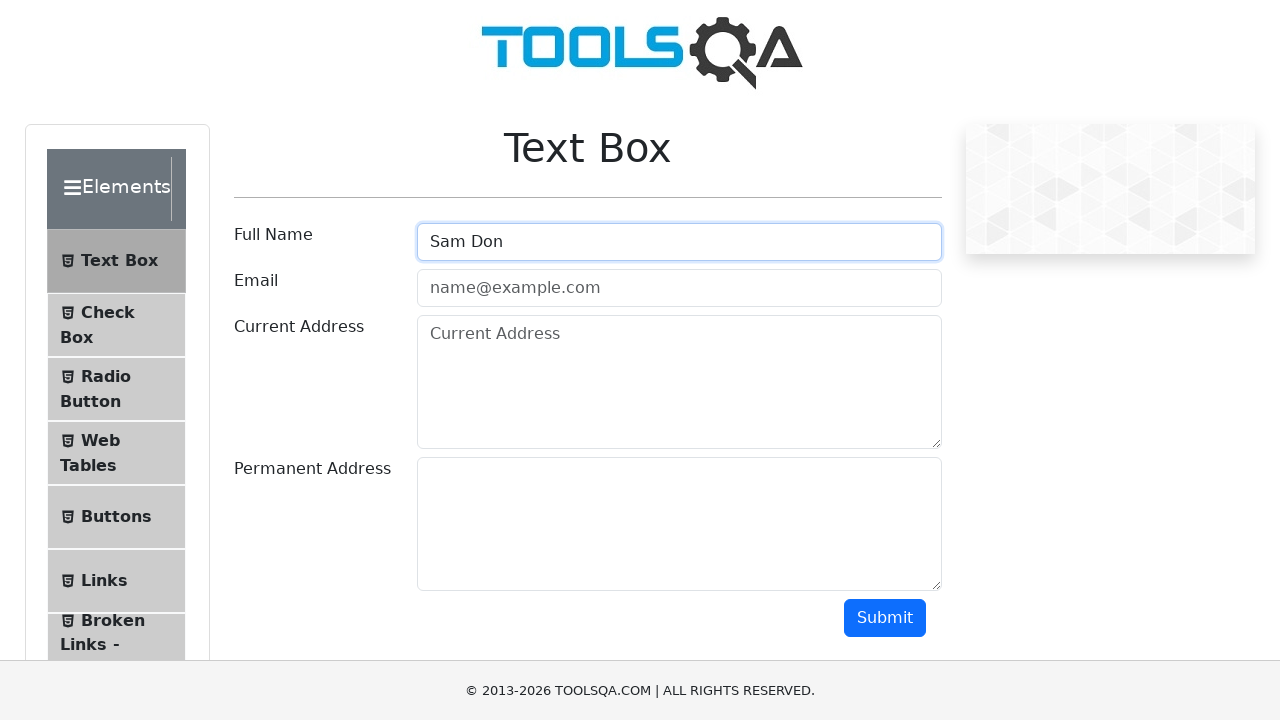

Filled email field with 'sam@gmail.com' on #userEmail
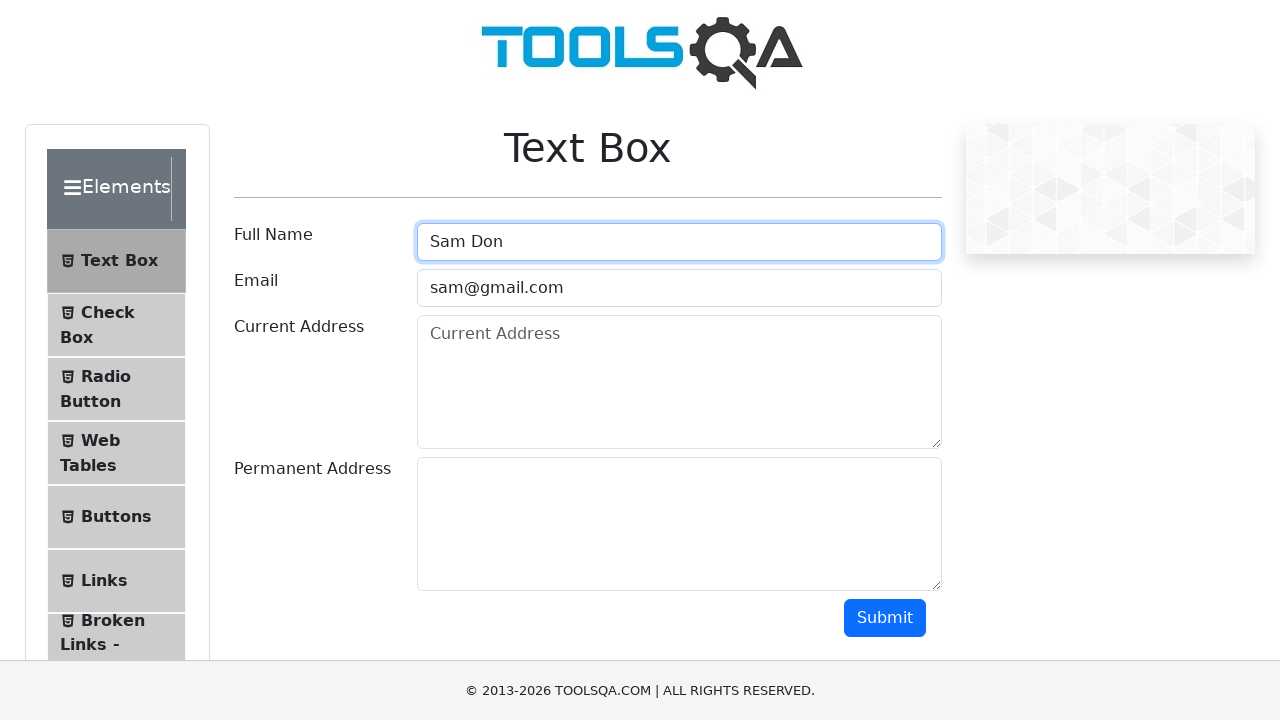

Filled current address field with '123 My Road' on #currentAddress
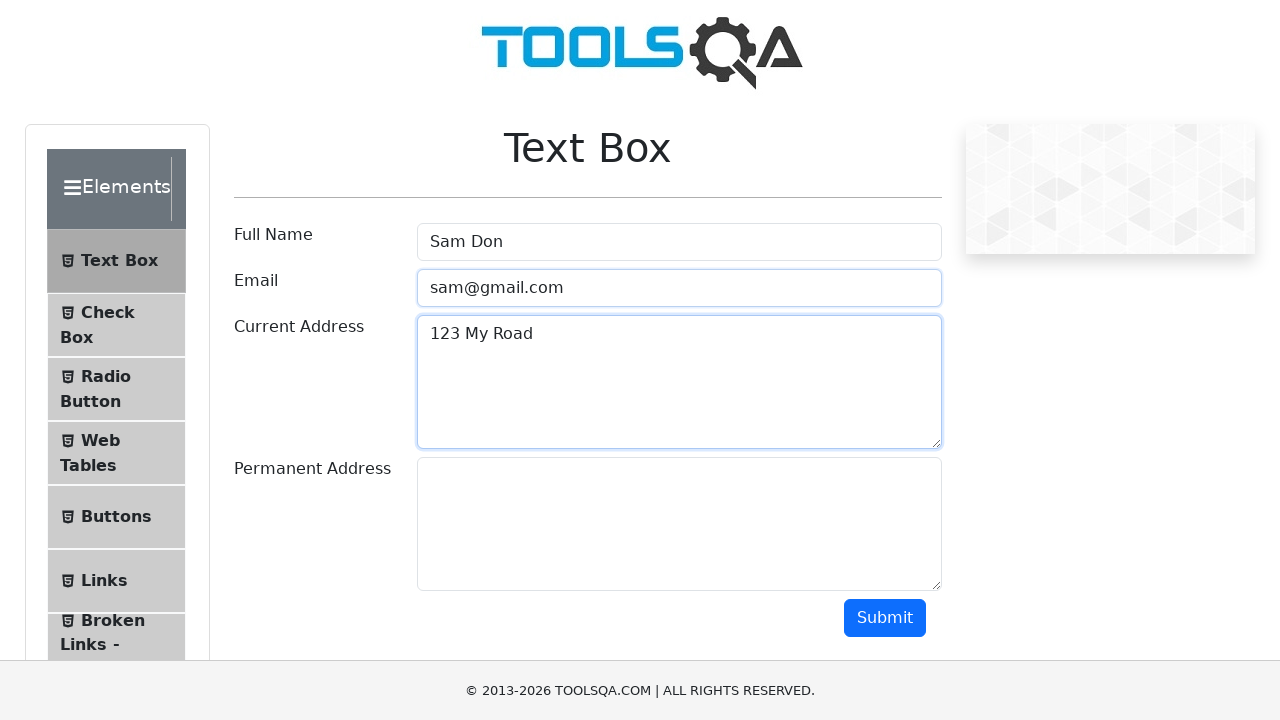

Filled permanent address field with '1256 S Loop' on #permanentAddress
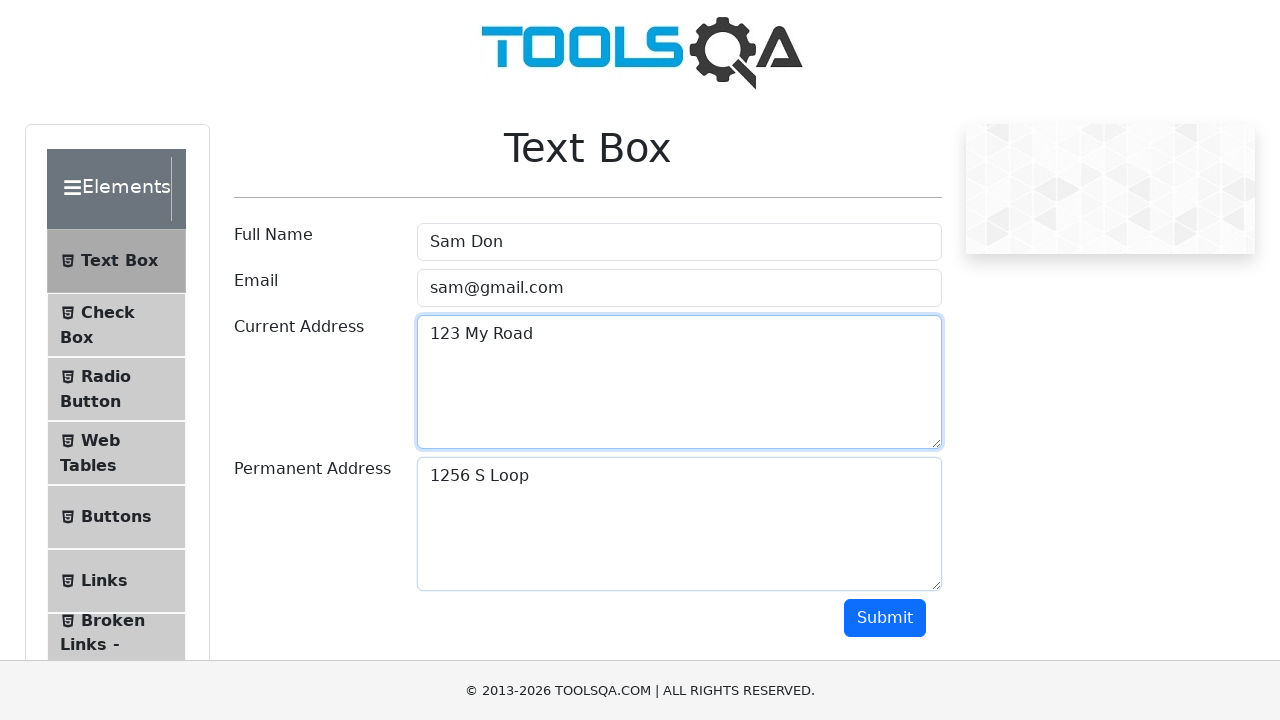

Clicked submit button to submit form at (885, 618) on #submit
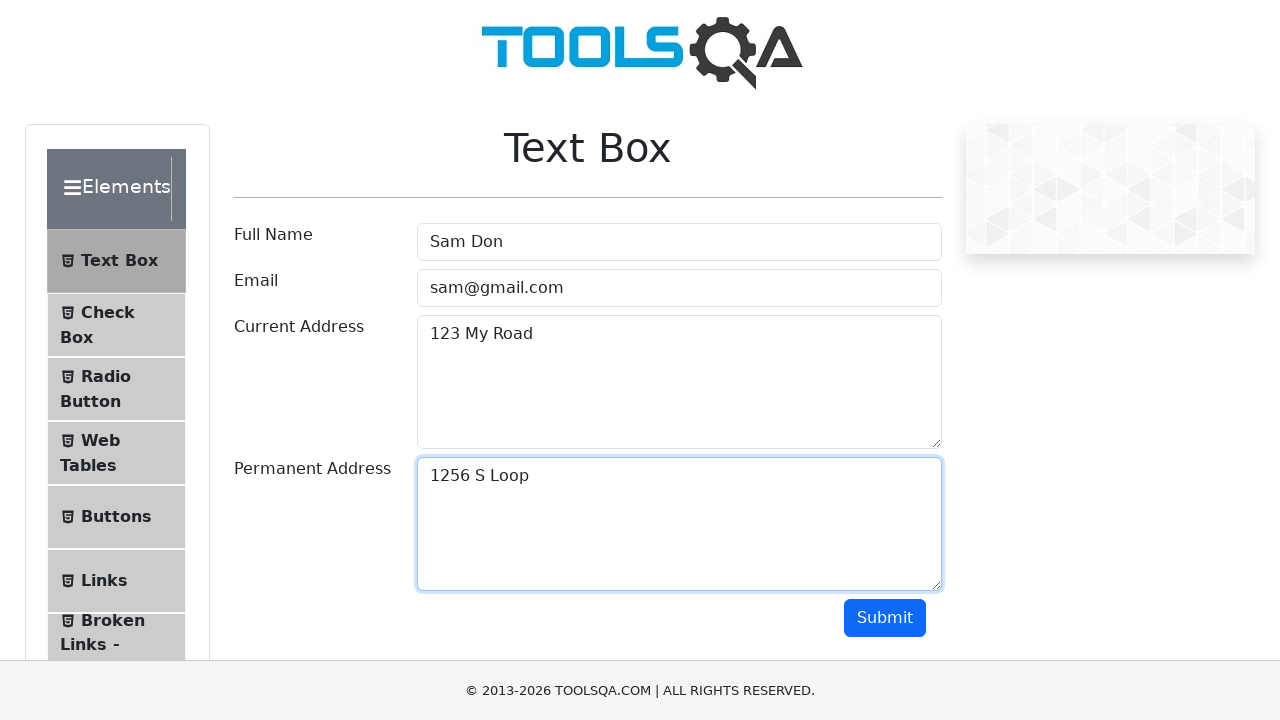

Verified output name field is displayed
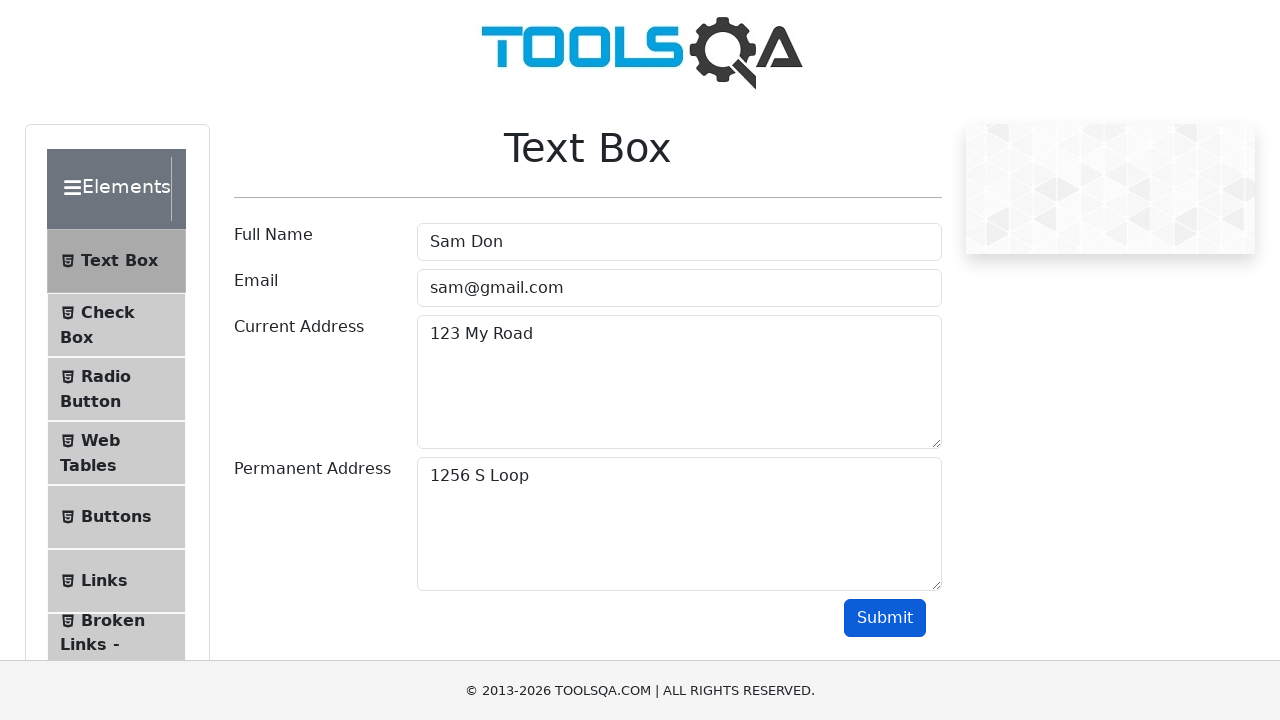

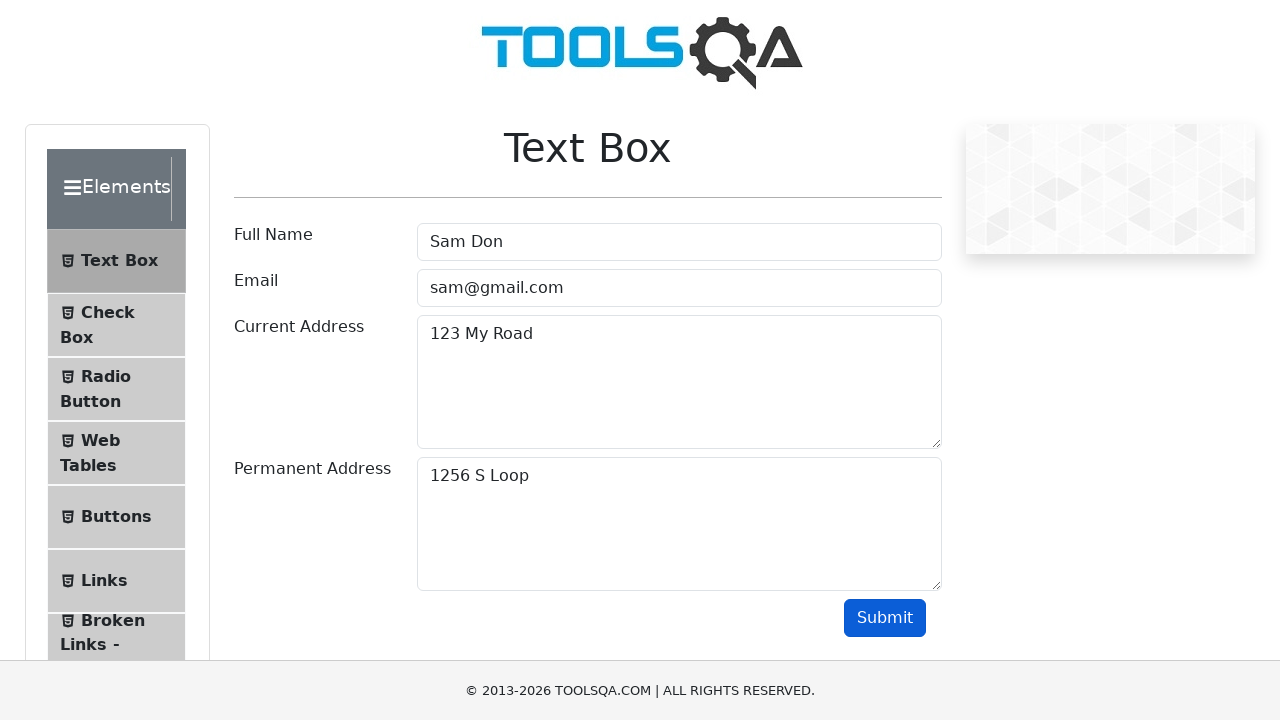